Tests mouse interaction with pauses - moves to an element, clicks and holds with pauses, then types text

Starting URL: https://www.selenium.dev/selenium/web/mouse_interaction.html

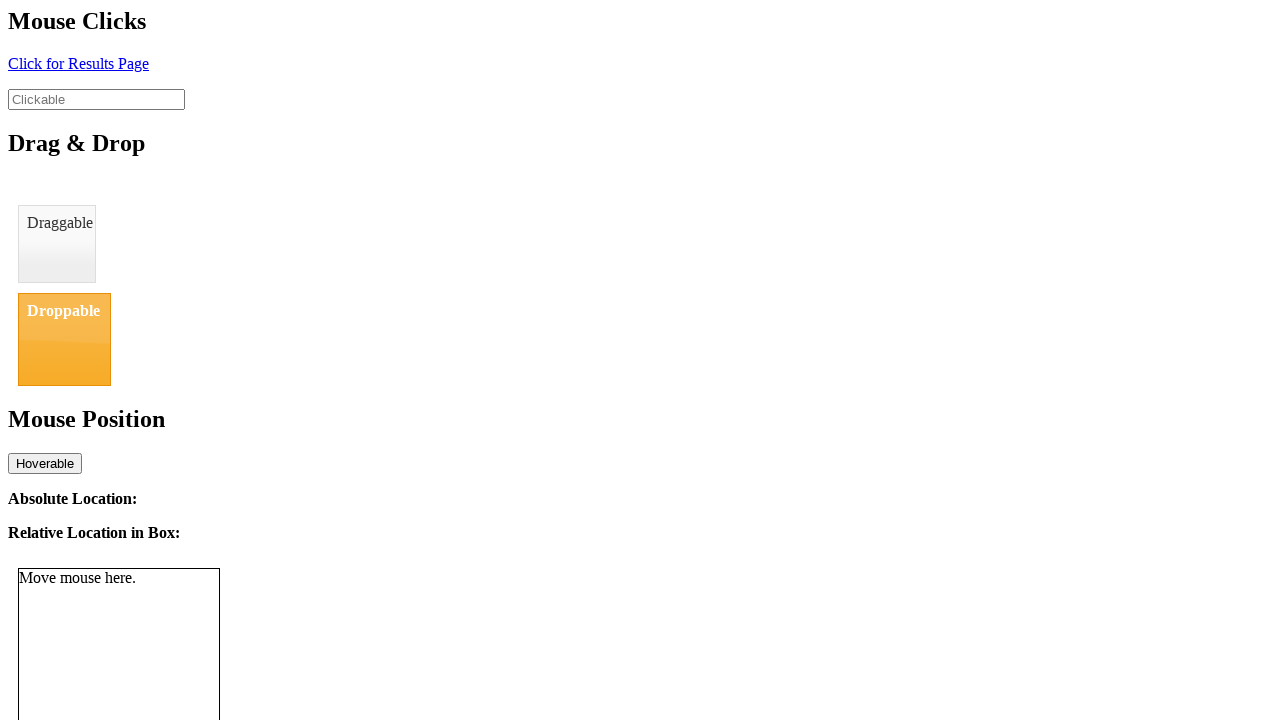

Hovered over clickable element at (96, 99) on #clickable
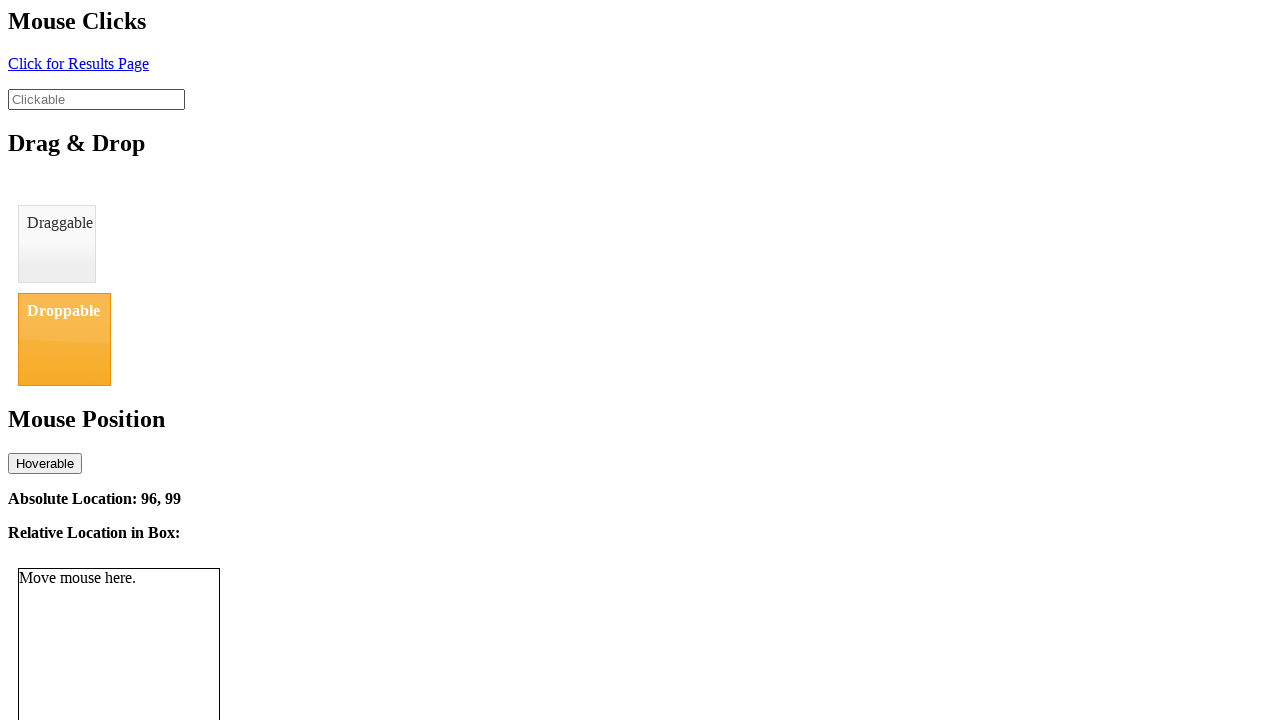

Waited 1 second after hovering
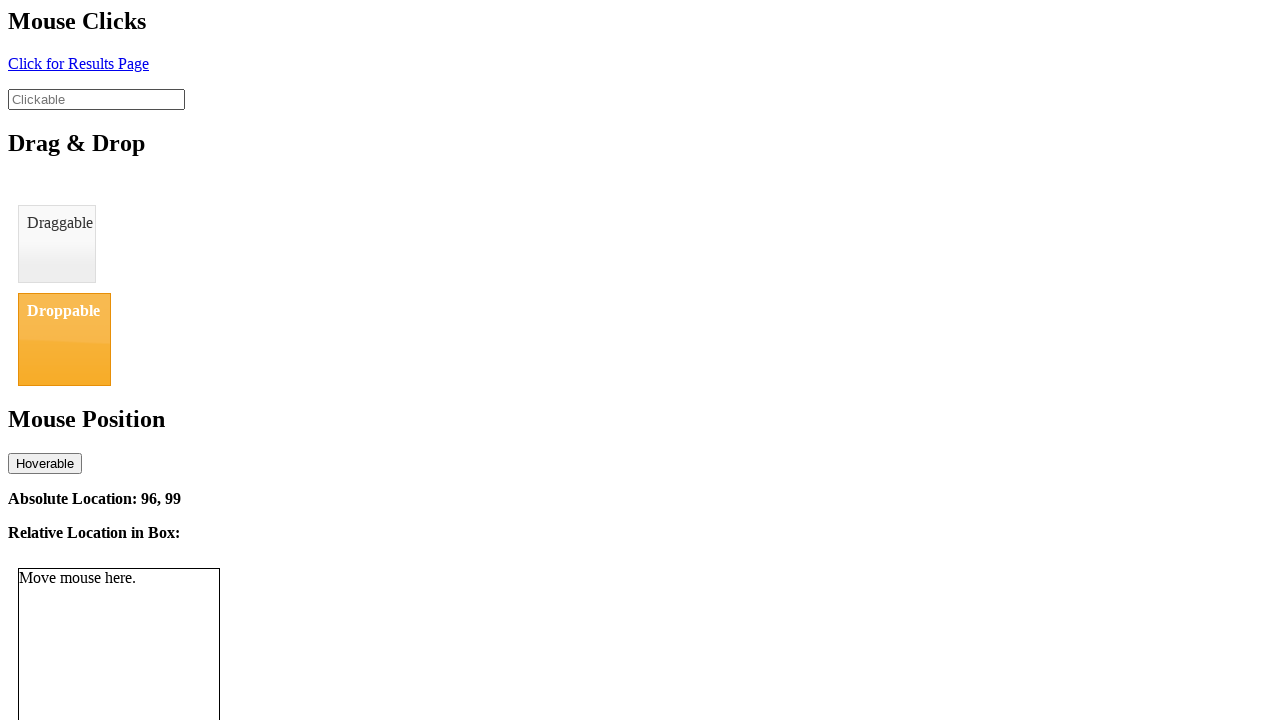

Clicked the clickable element at (96, 99) on #clickable
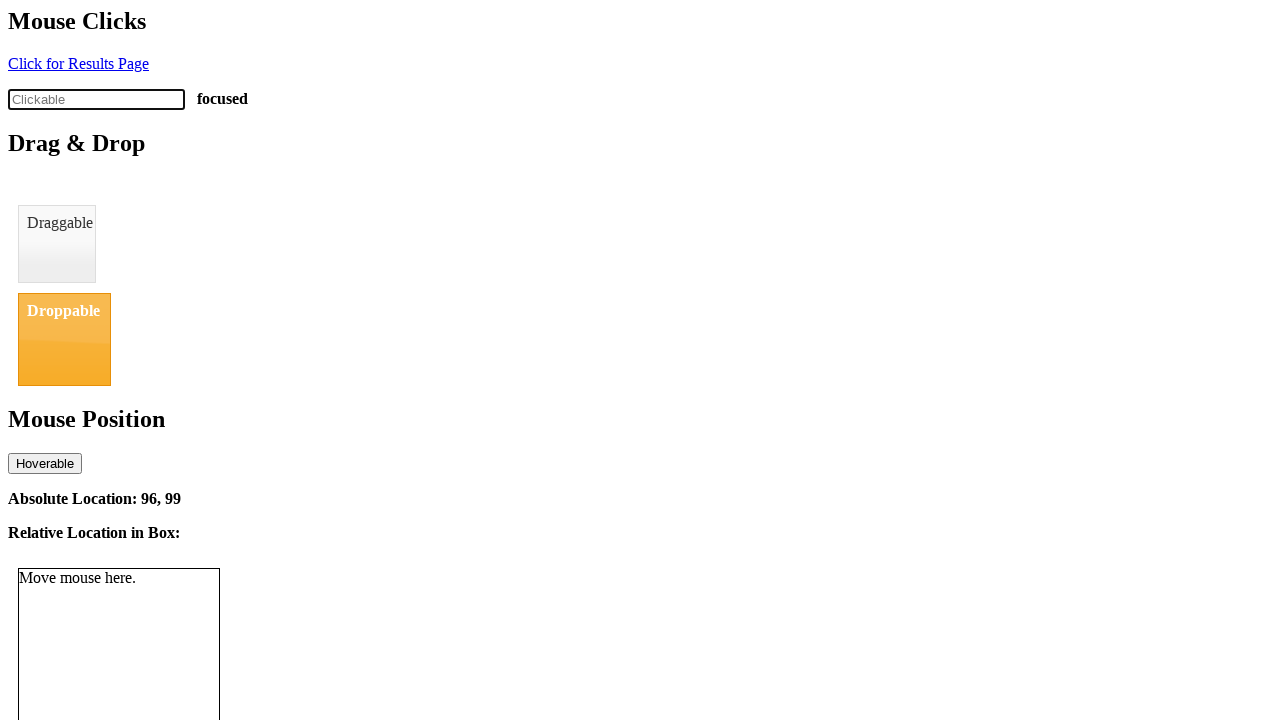

Focused on the clickable element on #clickable
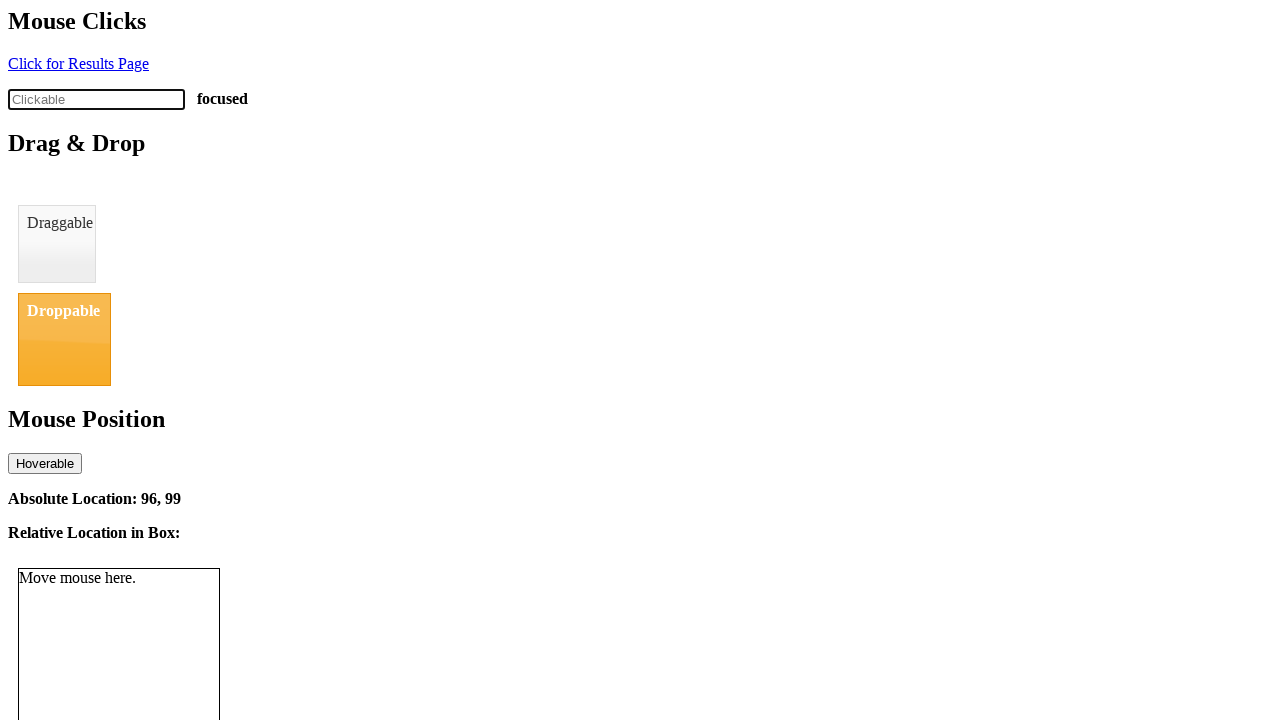

Waited 1 second after clicking
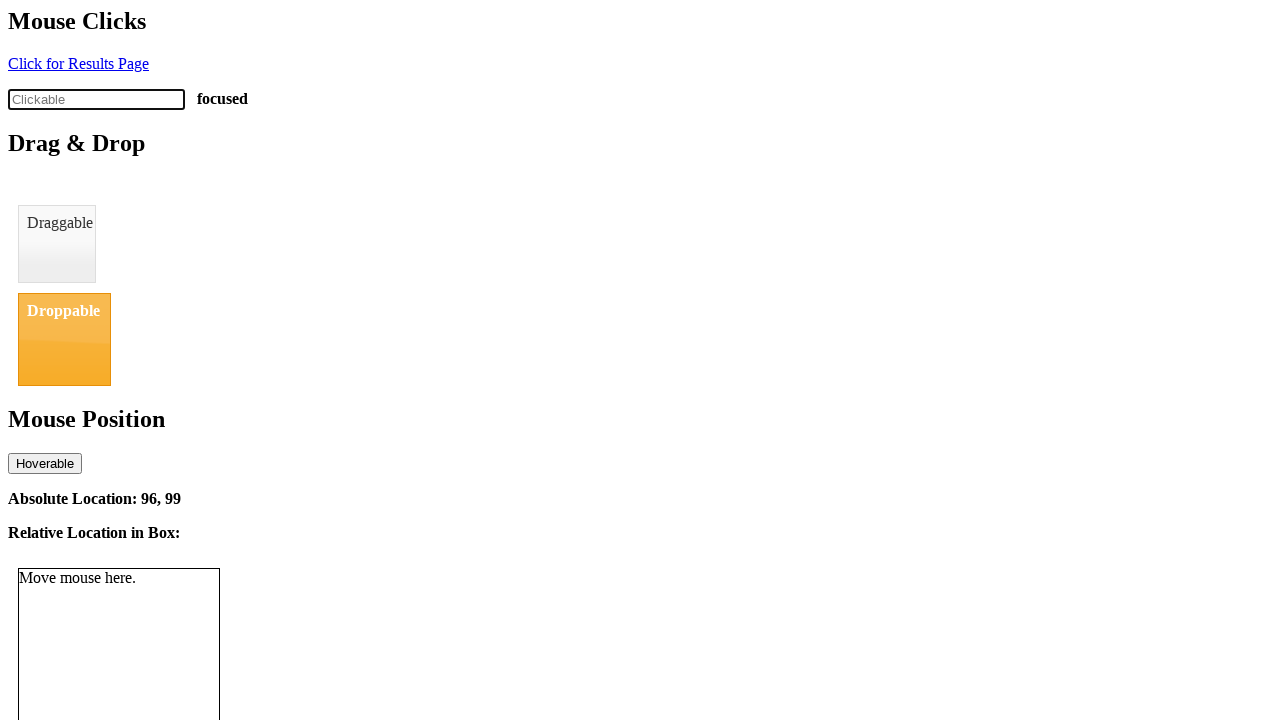

Typed 'abc' into the focused element on #clickable
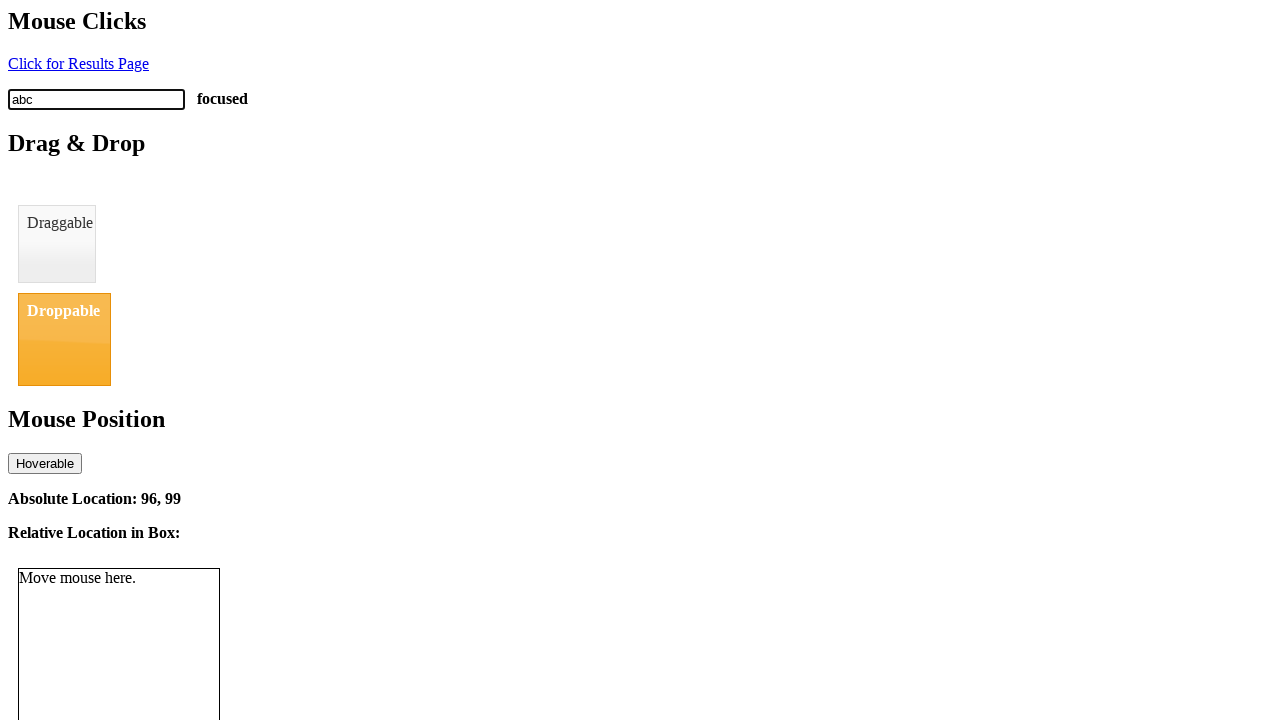

Verified that element contains 'abc' text
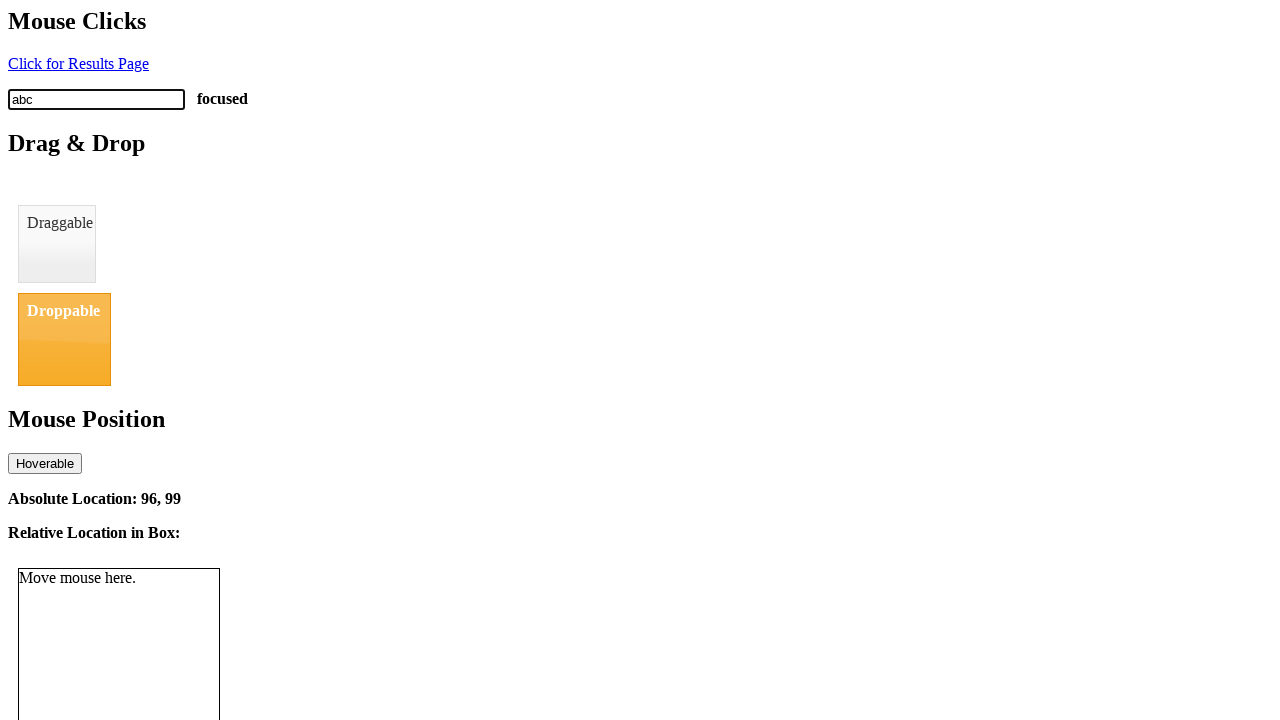

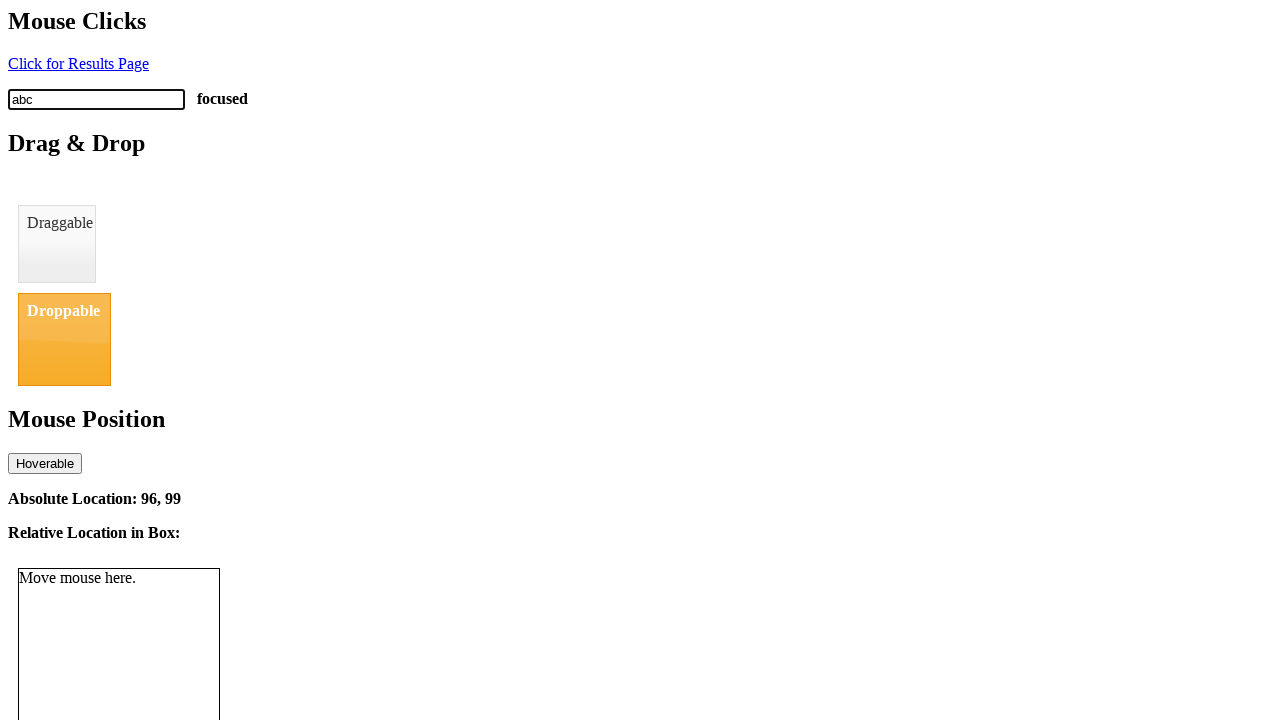